Navigates to the DemoQA broken links page and verifies that link elements are present in the content area.

Starting URL: https://demoqa.com/broken

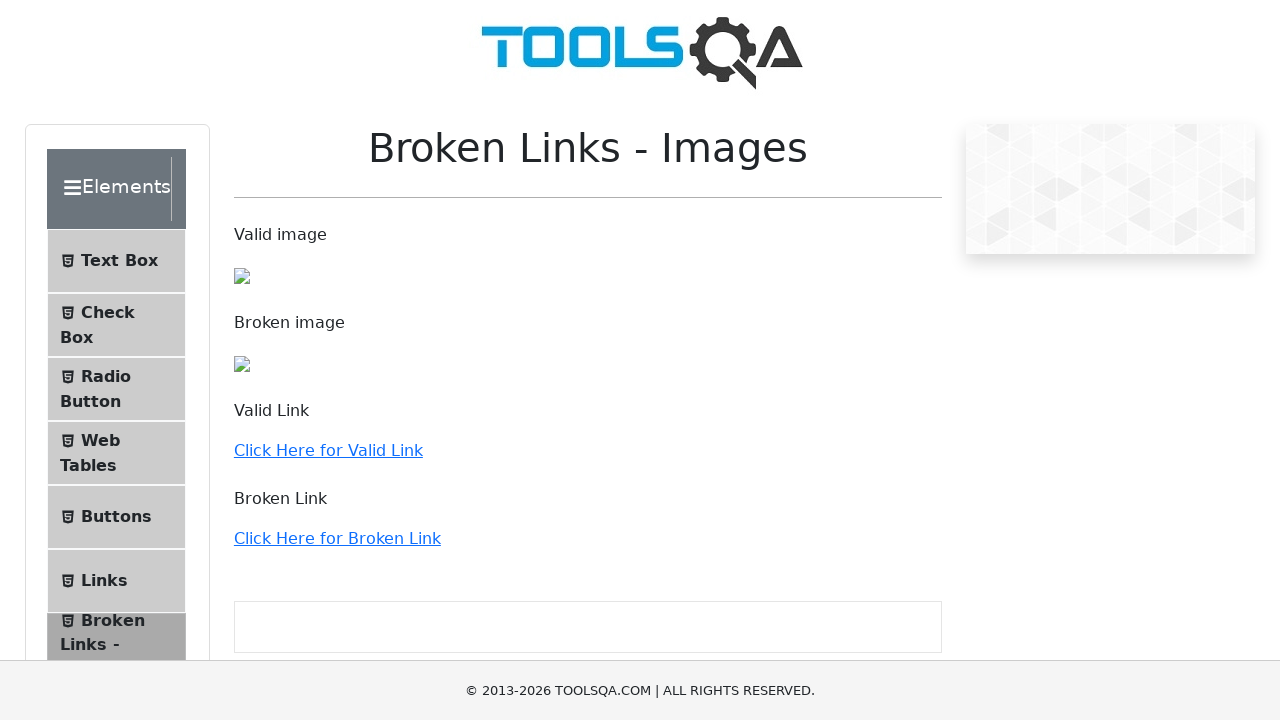

Navigated to DemoQA broken links page
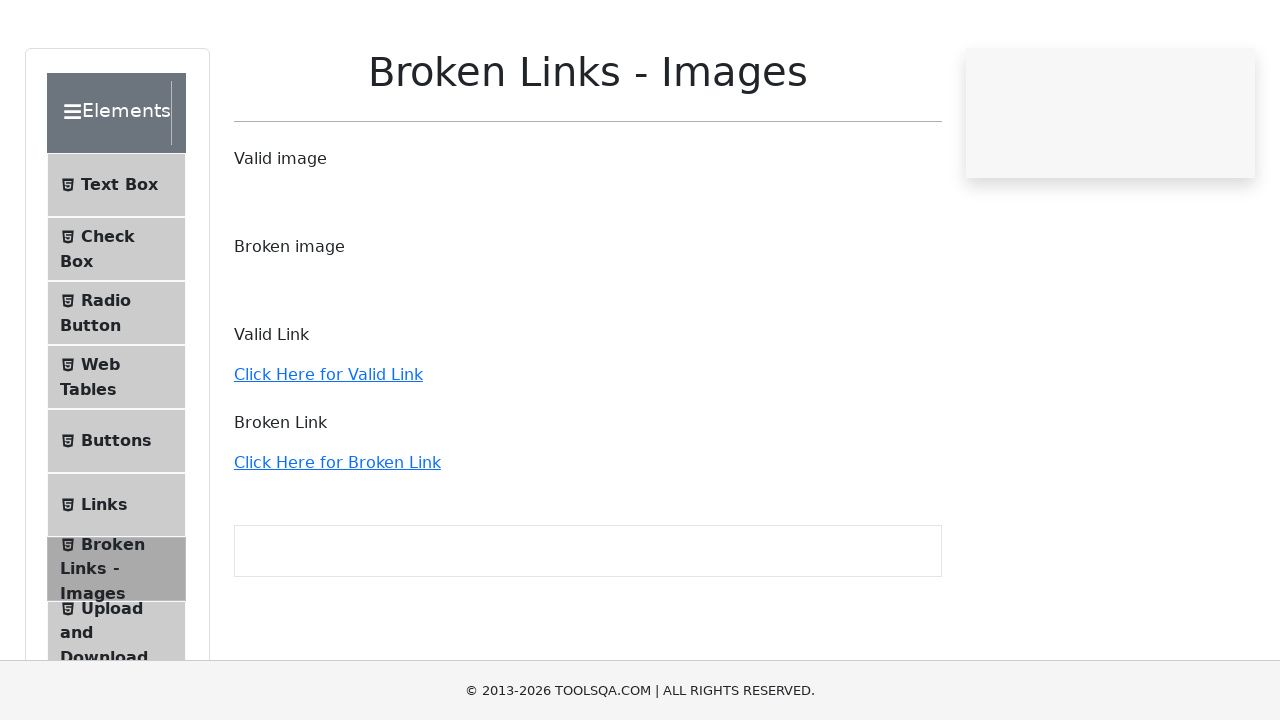

Content area (.col-md-6) loaded
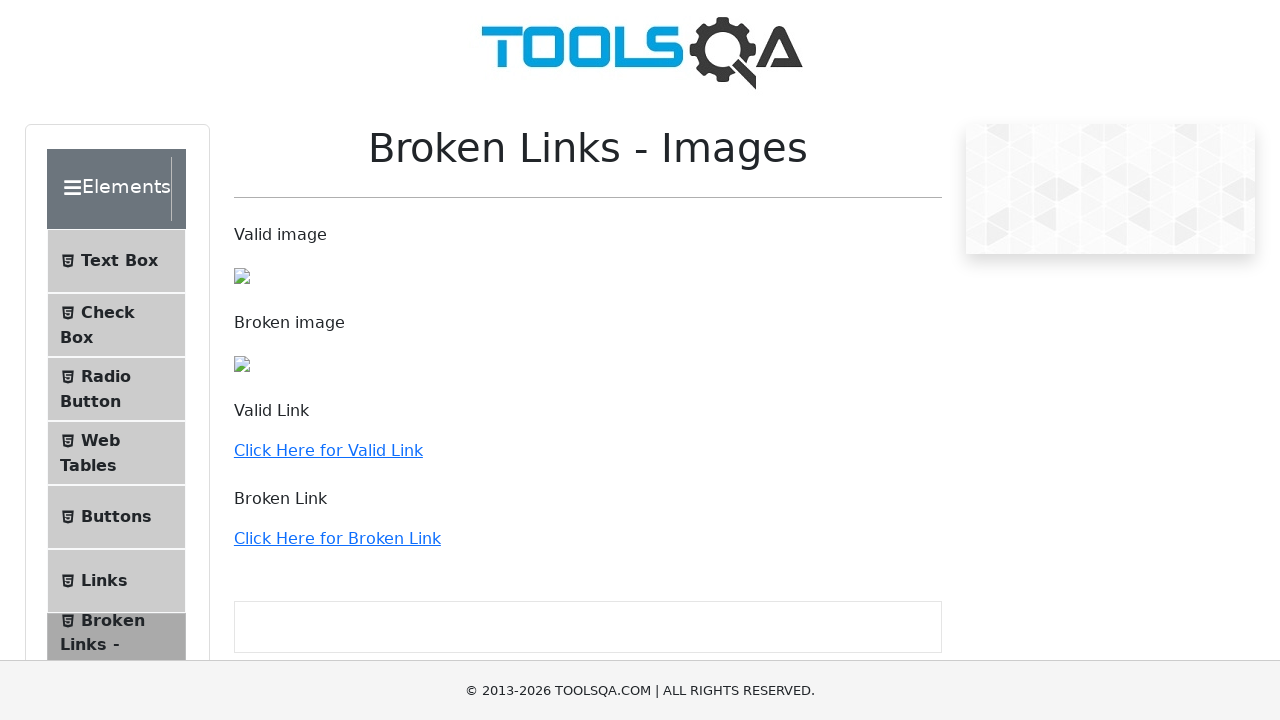

Located link elements in content area
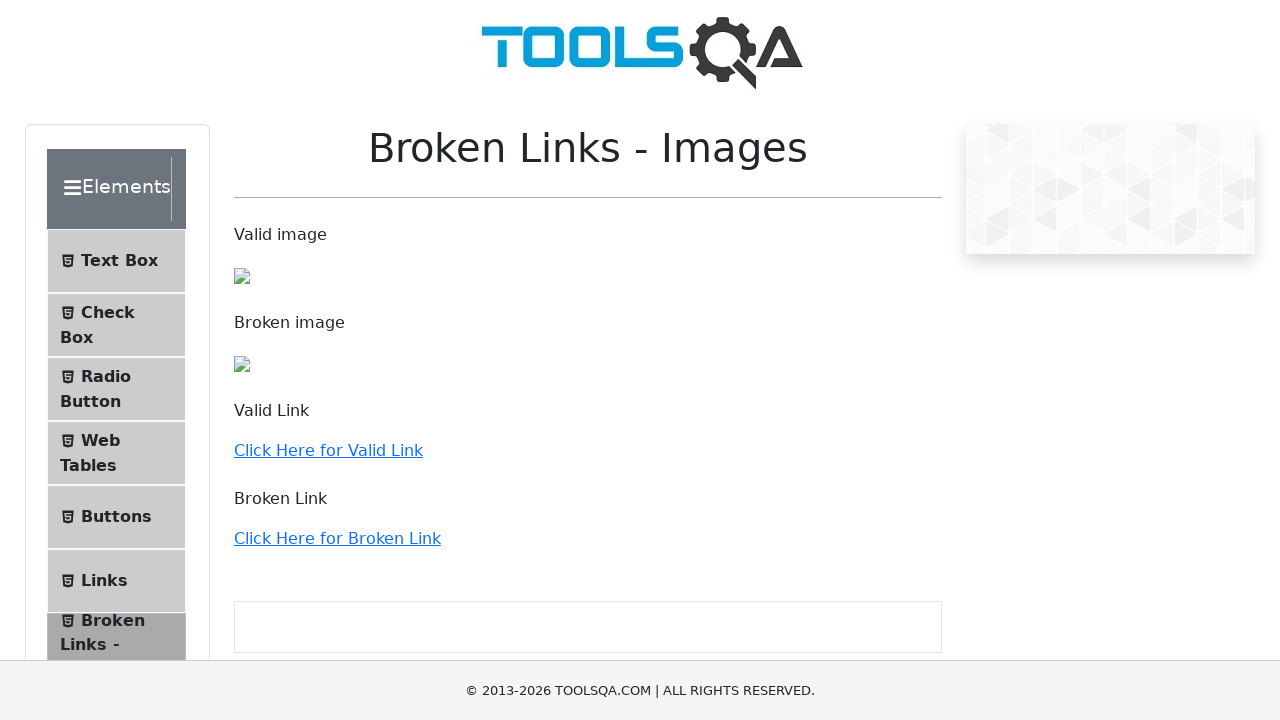

First link element is visible
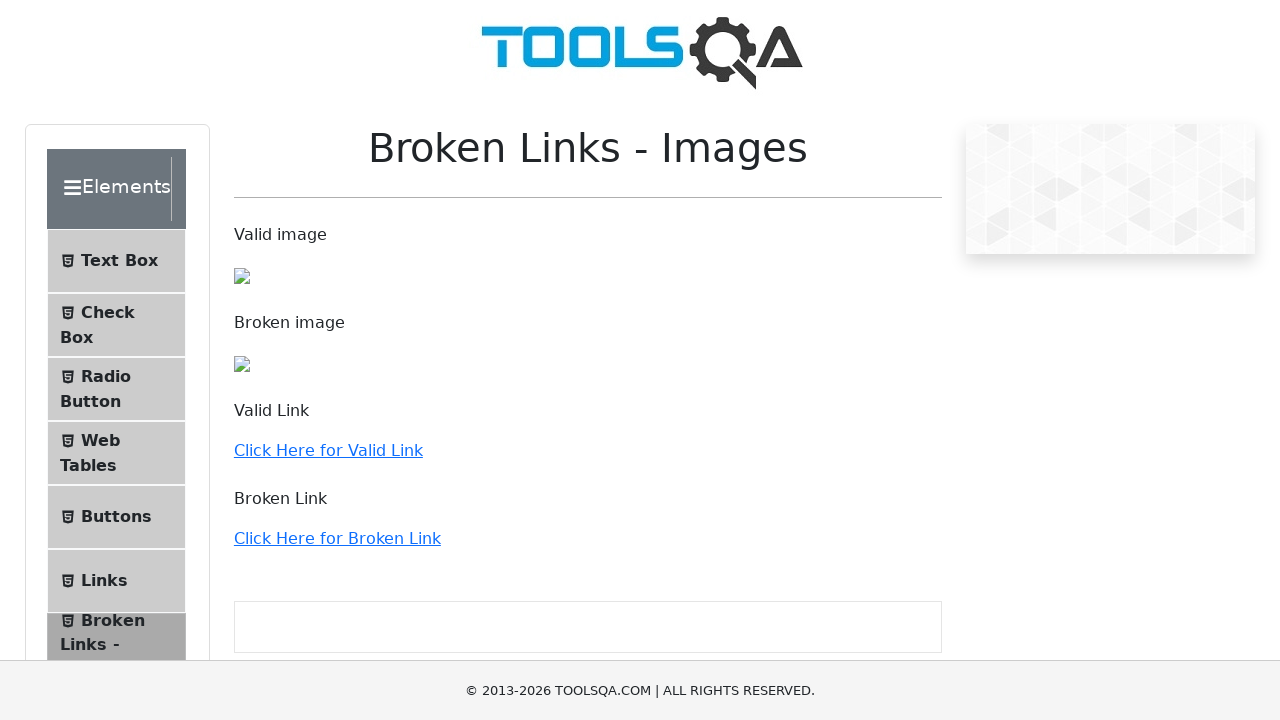

Counted 2 link elements on the page
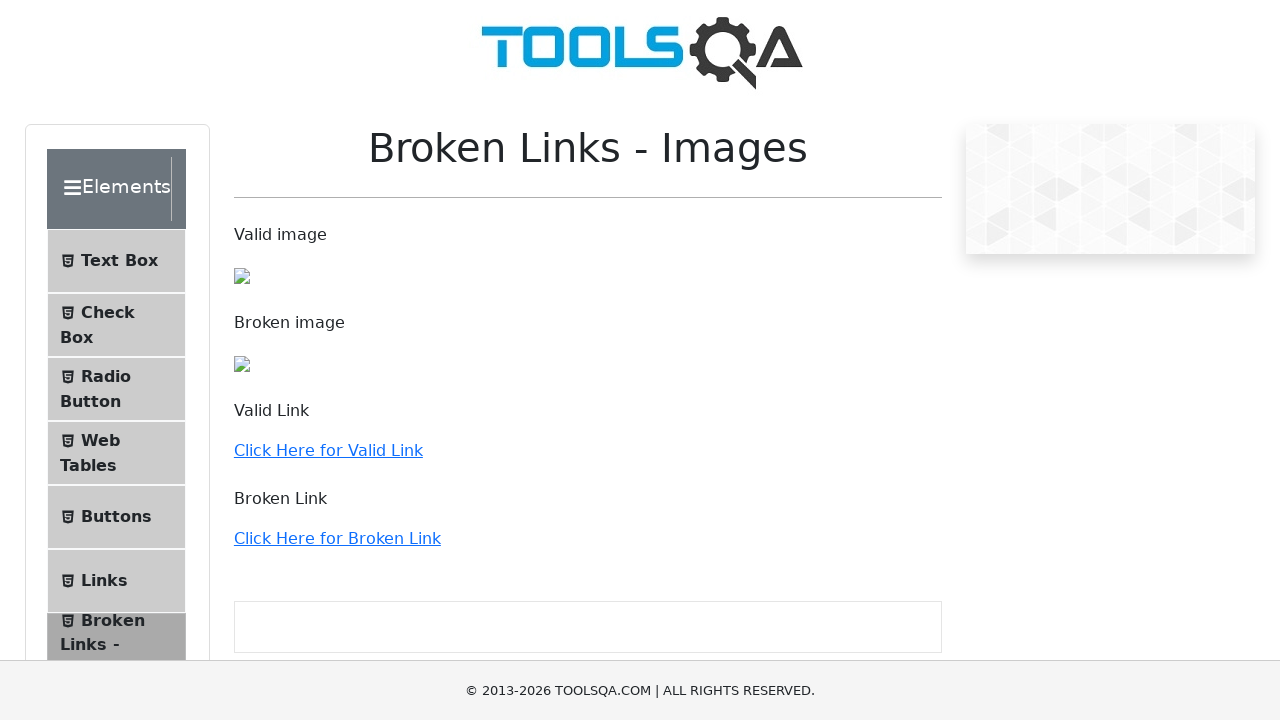

Verified that links are present on the broken links page
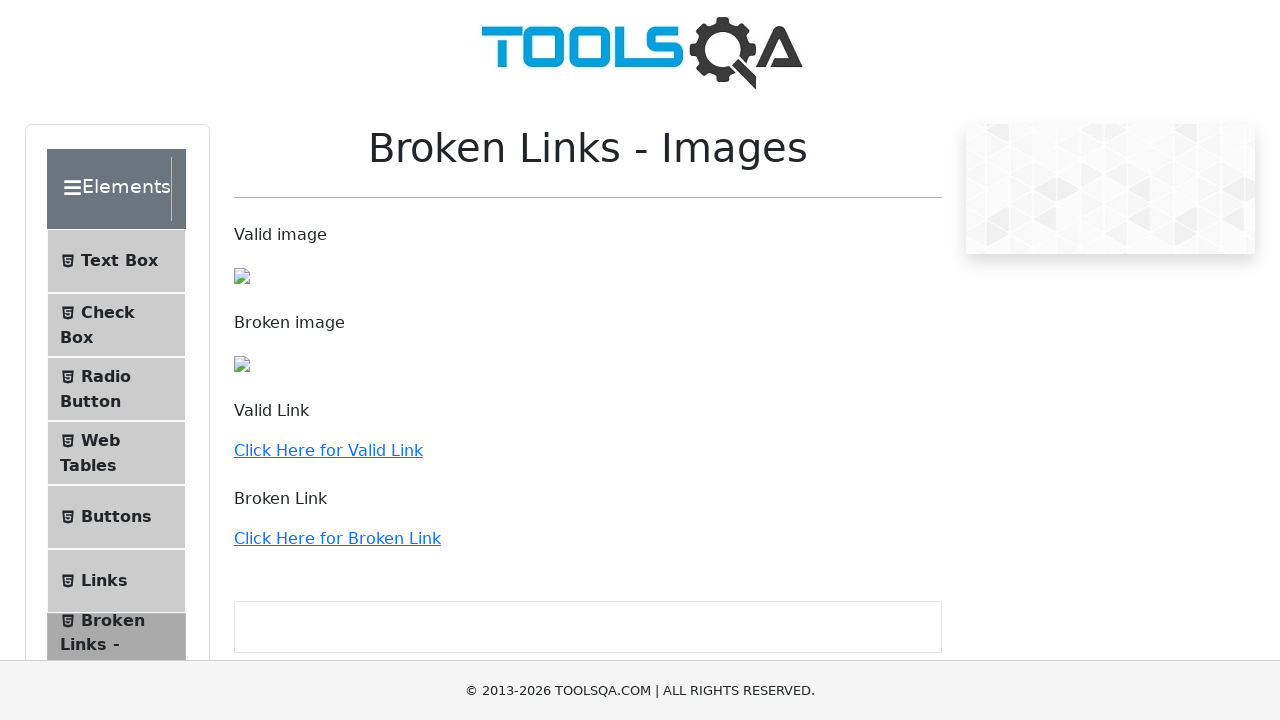

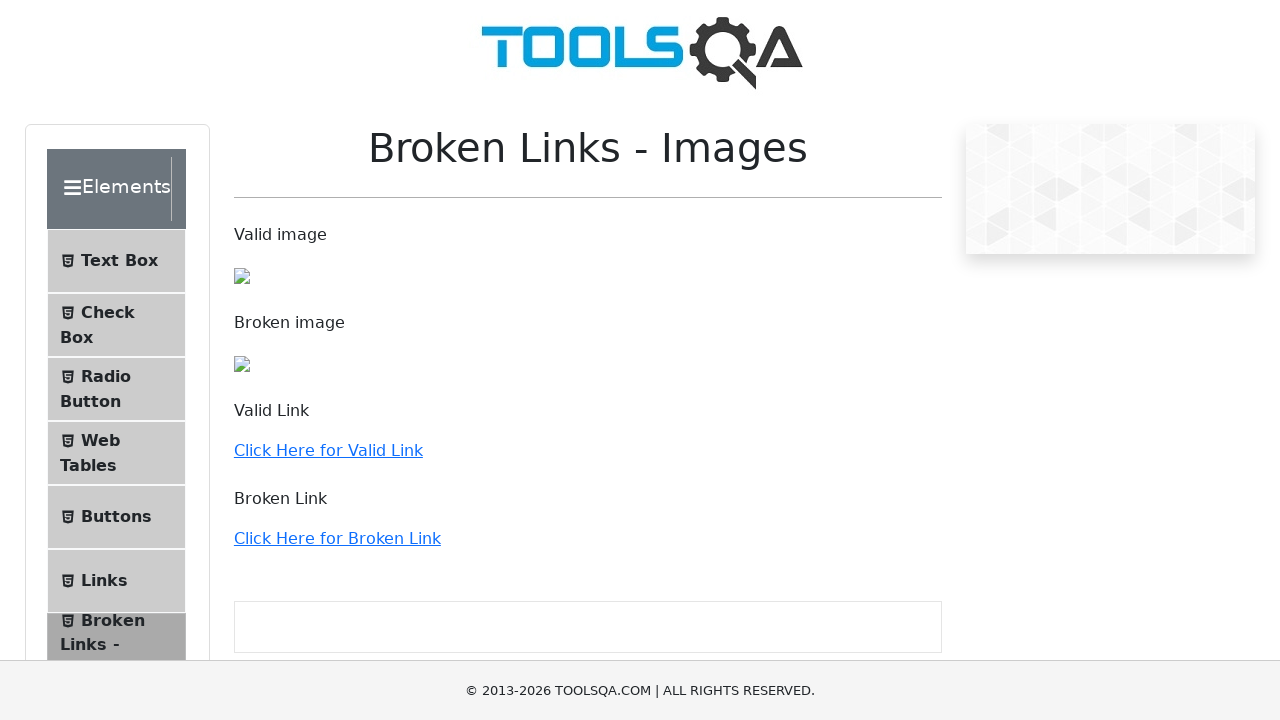